Tests sorting the Due column in ascending order on table2 using semantic class selectors instead of pseudo-classes.

Starting URL: http://the-internet.herokuapp.com/tables

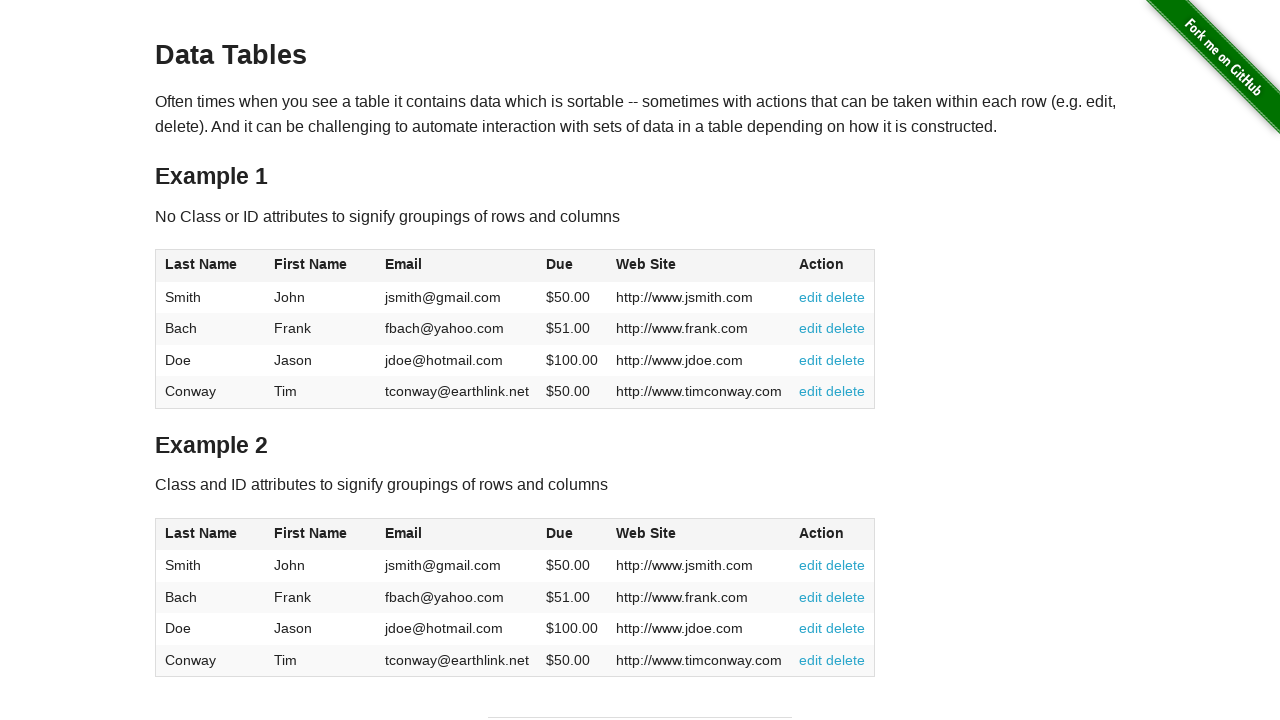

Clicked the Due column header in table2 to sort at (560, 533) on #table2 thead .dues
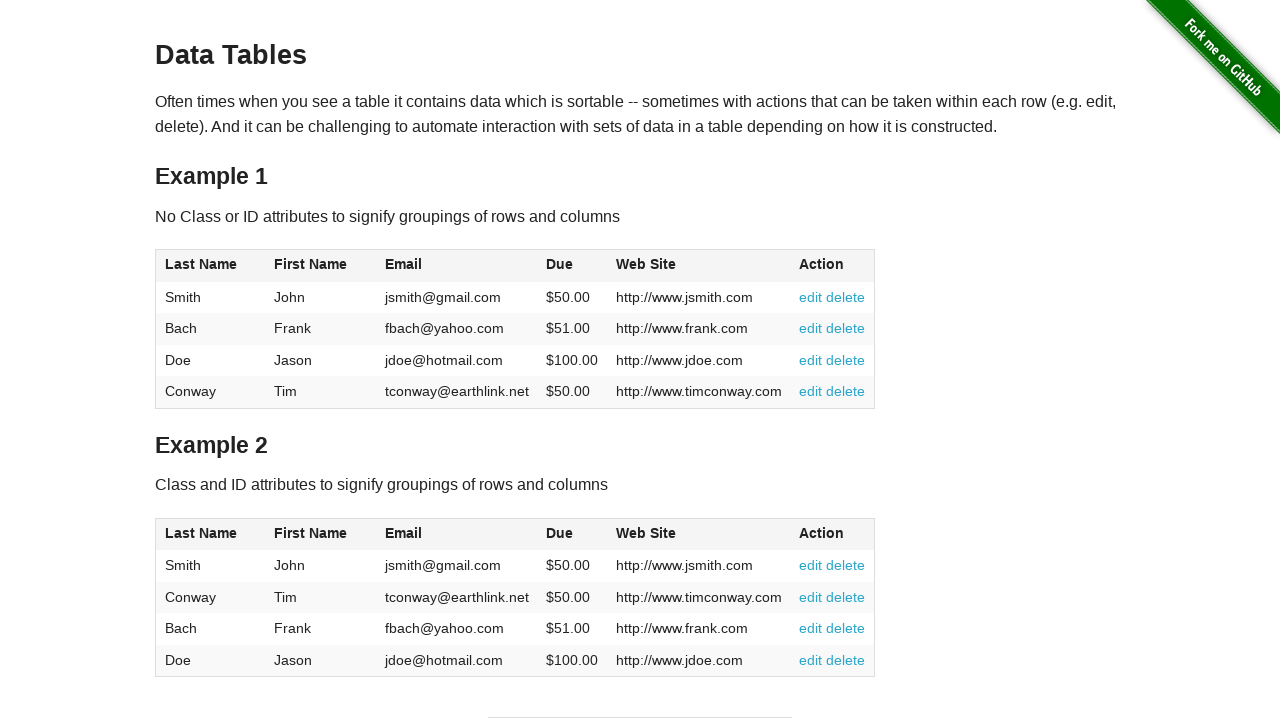

Due column data loaded in table2 body
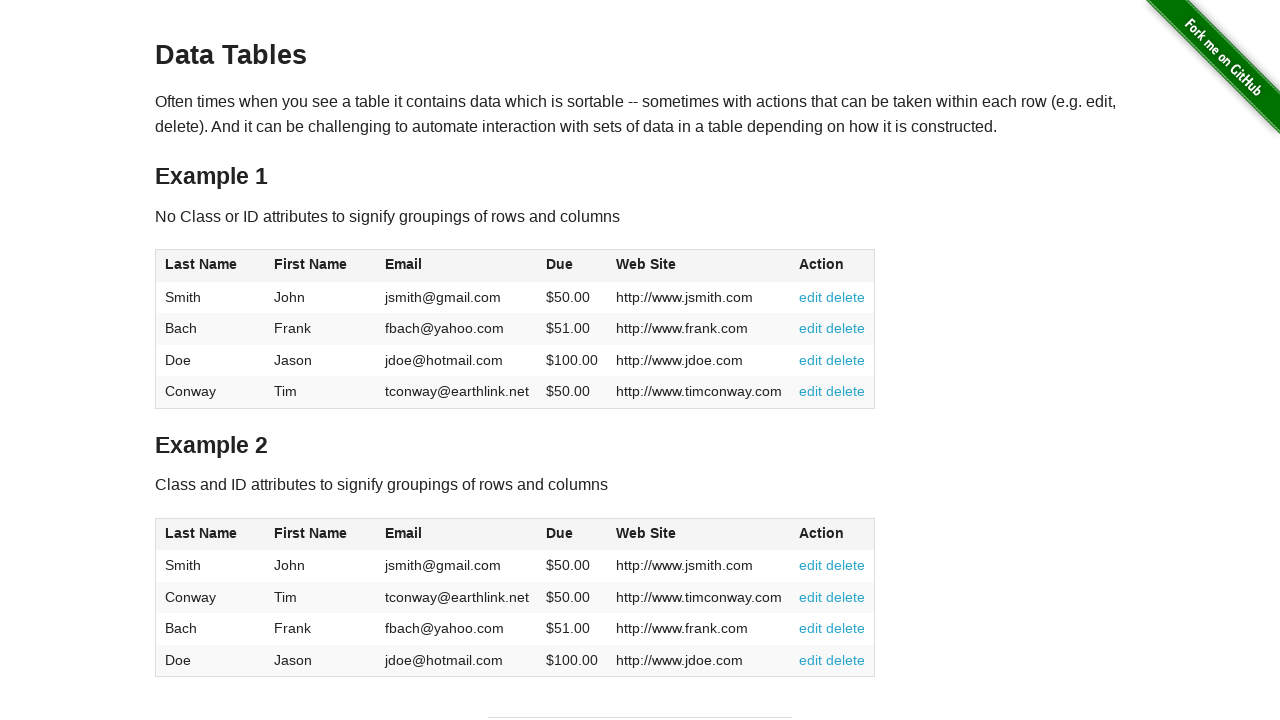

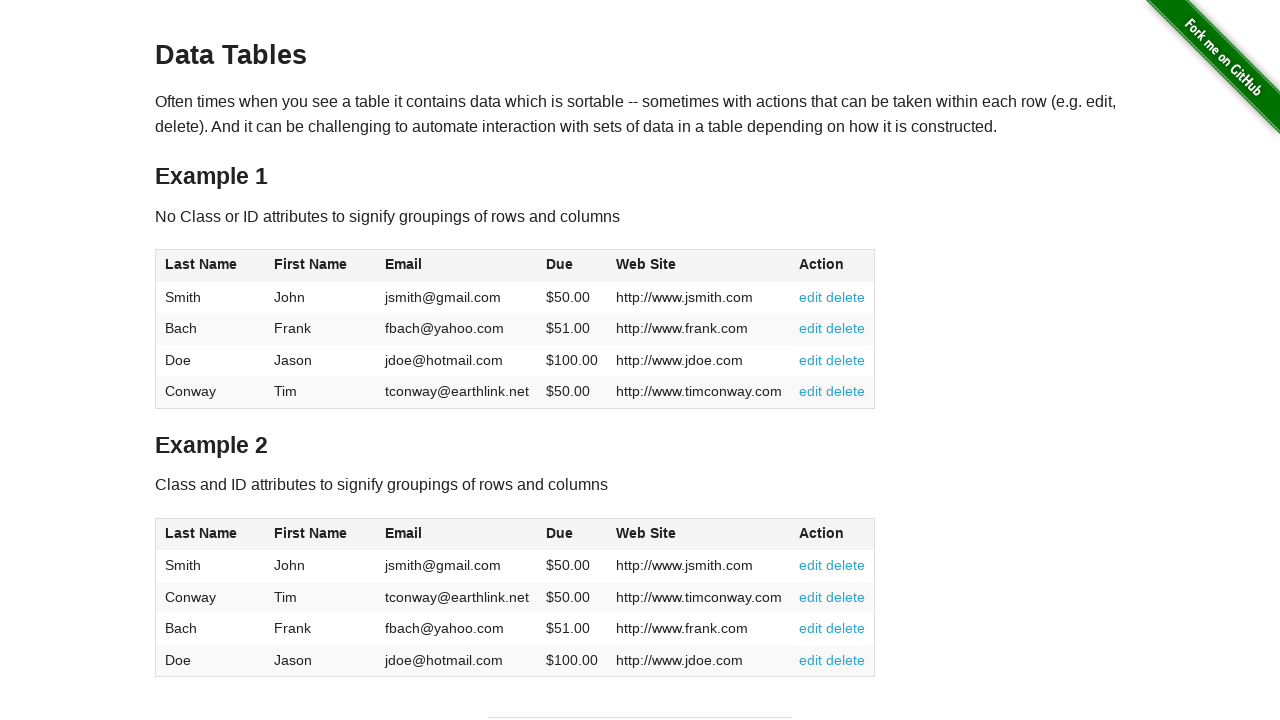